Navigates through a paginated product table, clicking checkboxes for each row across all pages

Starting URL: https://testautomationpractice.blogspot.com/

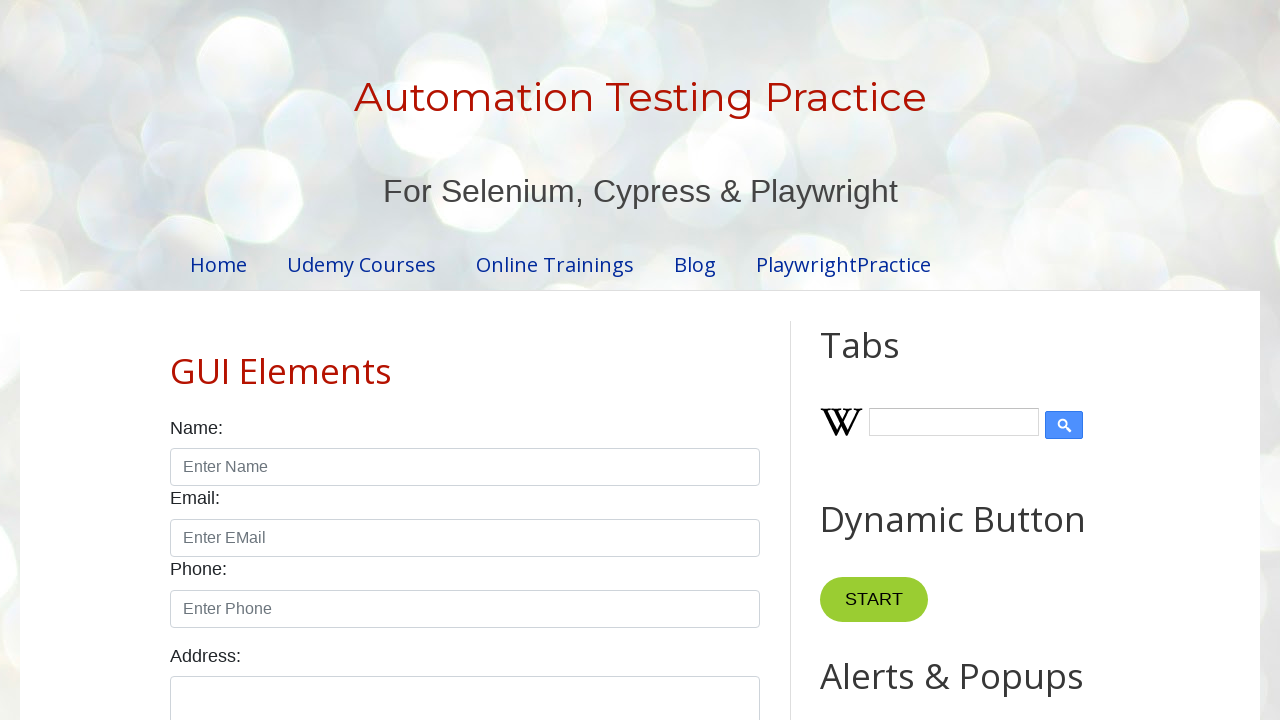

Retrieved row count from product table
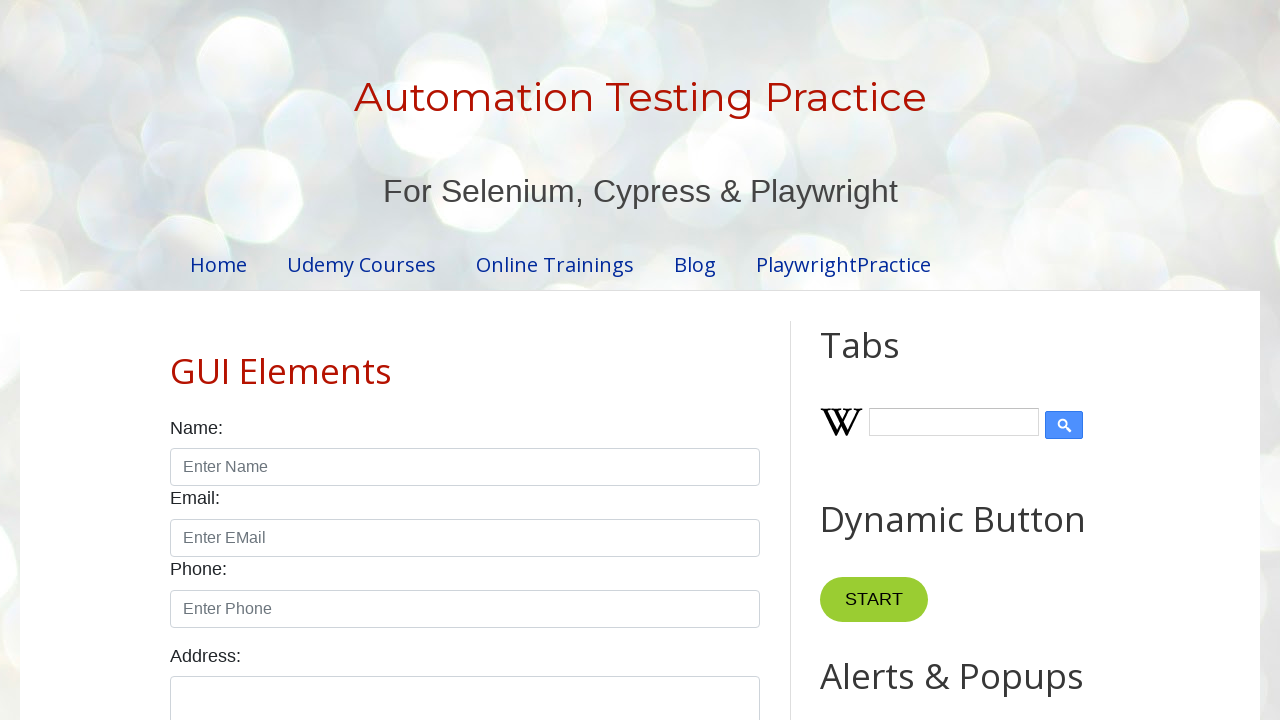

Retrieved pagination link count
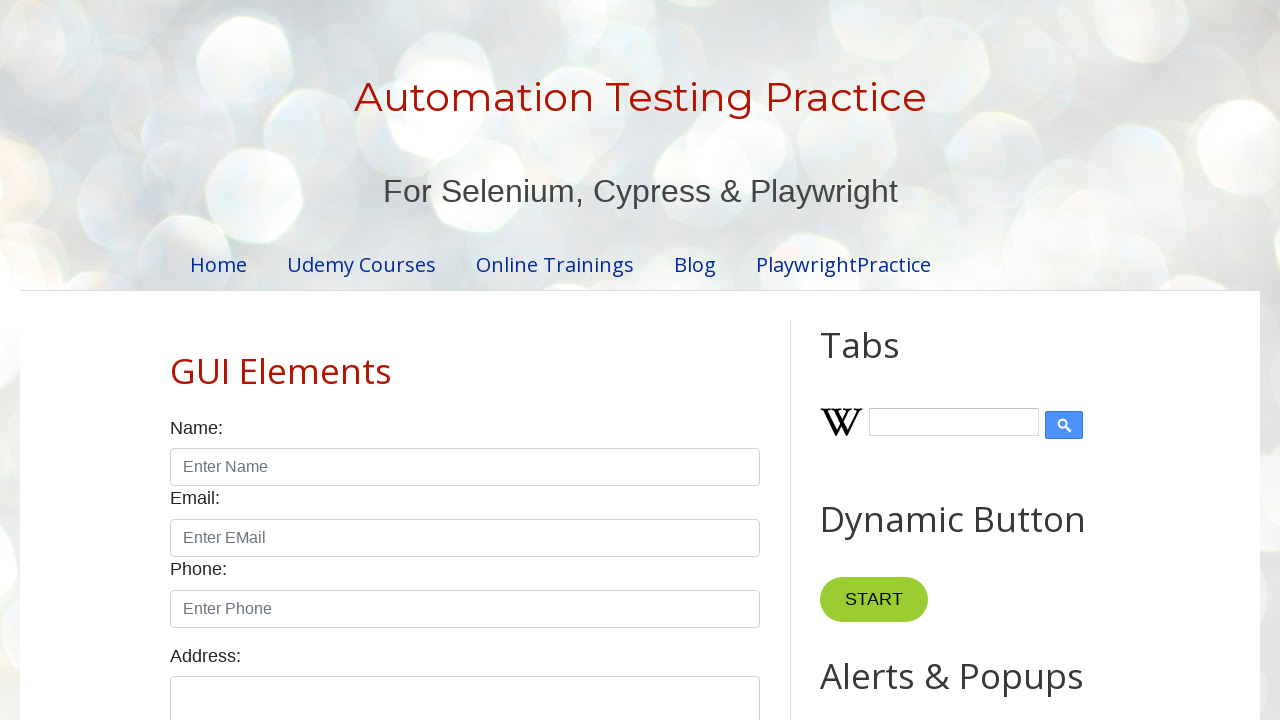

Clicked checkbox for row 1 on page 1 at (651, 361) on //table[@id='productTable']//tbody//tr[1]//td[4]//input
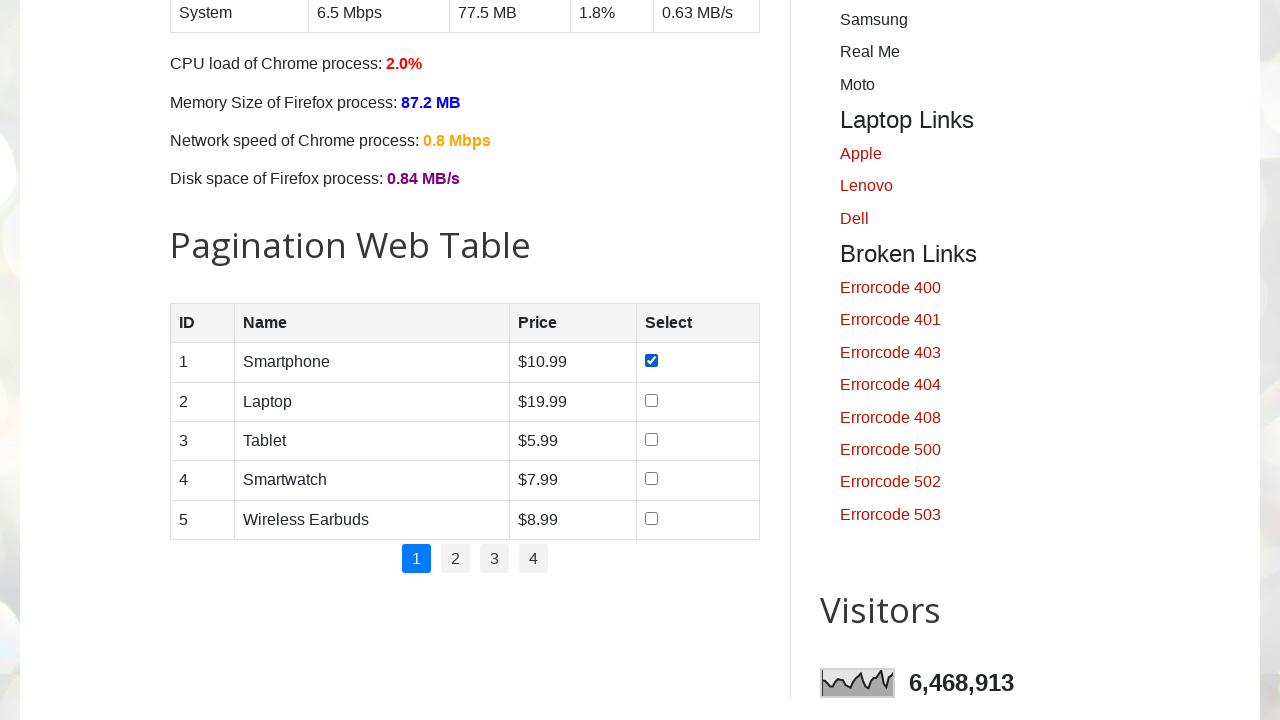

Clicked checkbox for row 2 on page 1 at (651, 400) on //table[@id='productTable']//tbody//tr[2]//td[4]//input
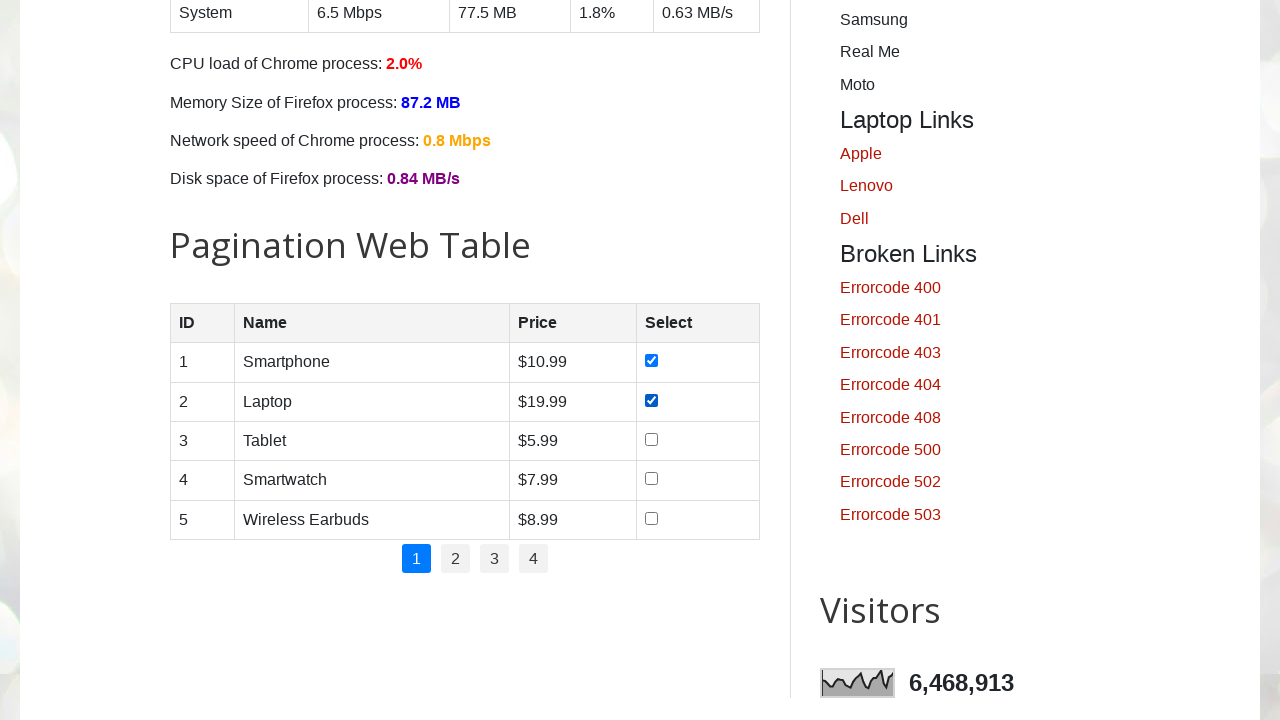

Clicked checkbox for row 3 on page 1 at (651, 439) on //table[@id='productTable']//tbody//tr[3]//td[4]//input
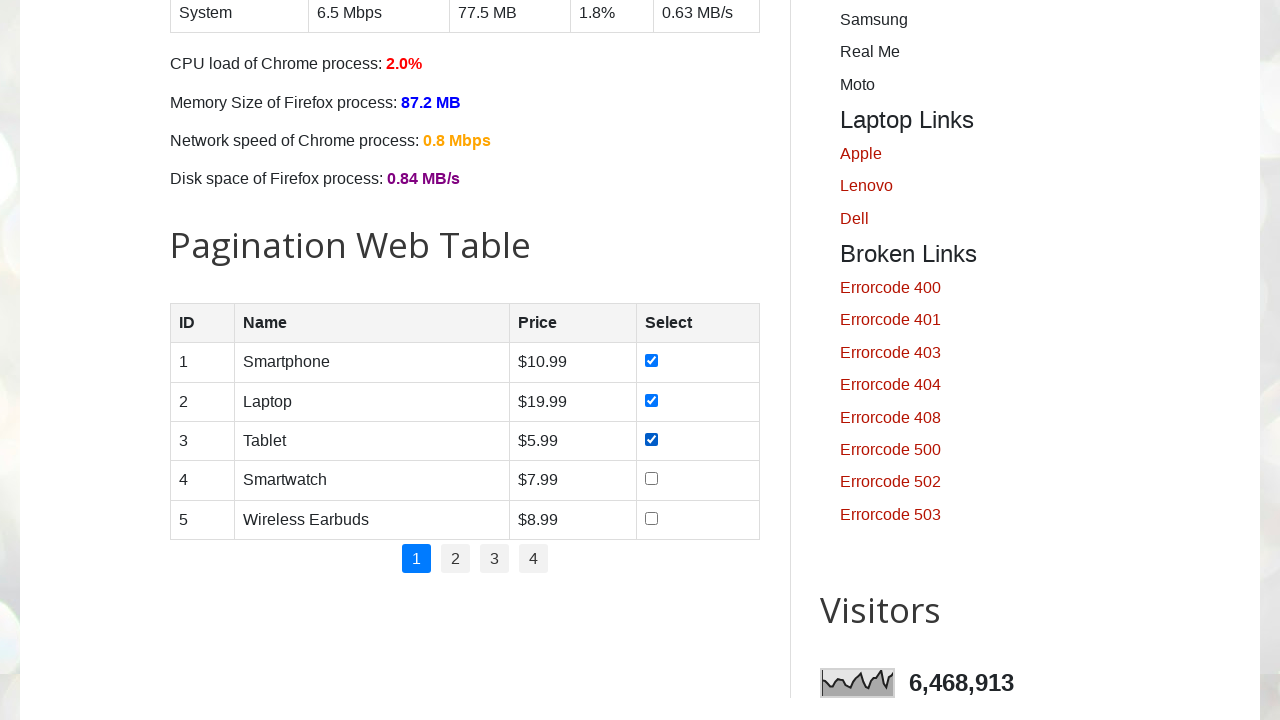

Clicked checkbox for row 4 on page 1 at (651, 479) on //table[@id='productTable']//tbody//tr[4]//td[4]//input
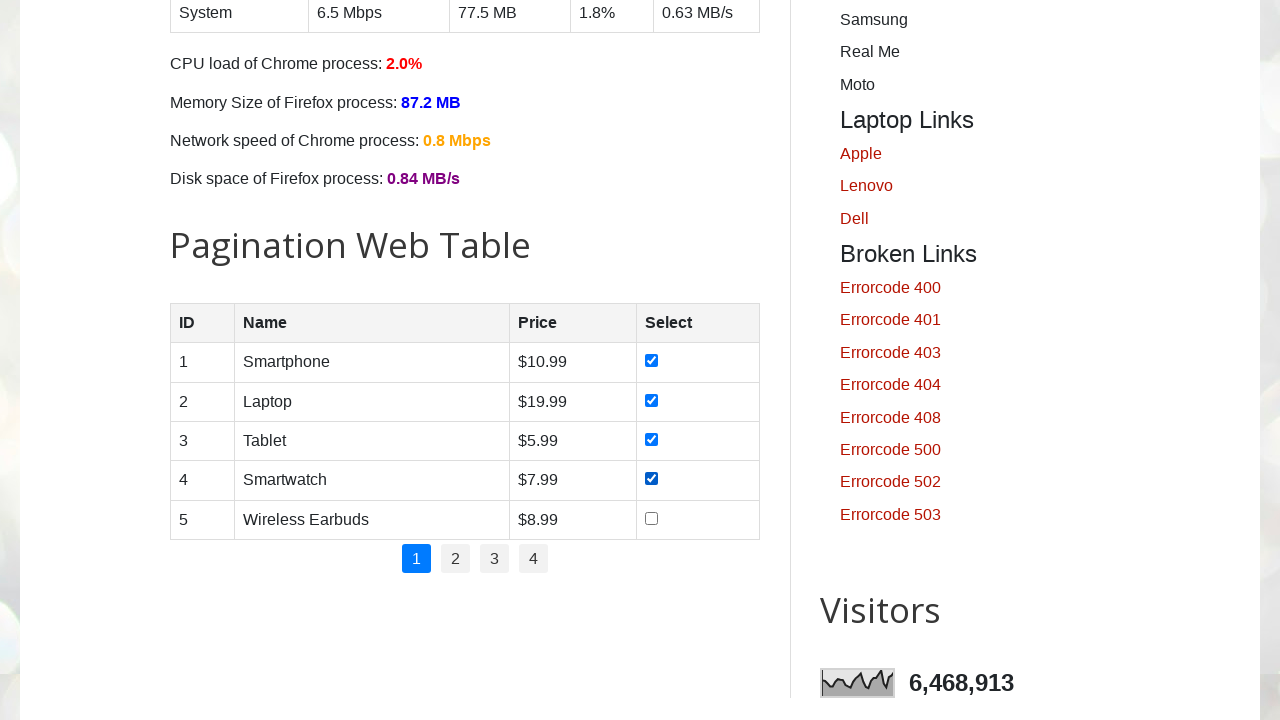

Clicked checkbox for row 5 on page 1 at (651, 518) on //table[@id='productTable']//tbody//tr[5]//td[4]//input
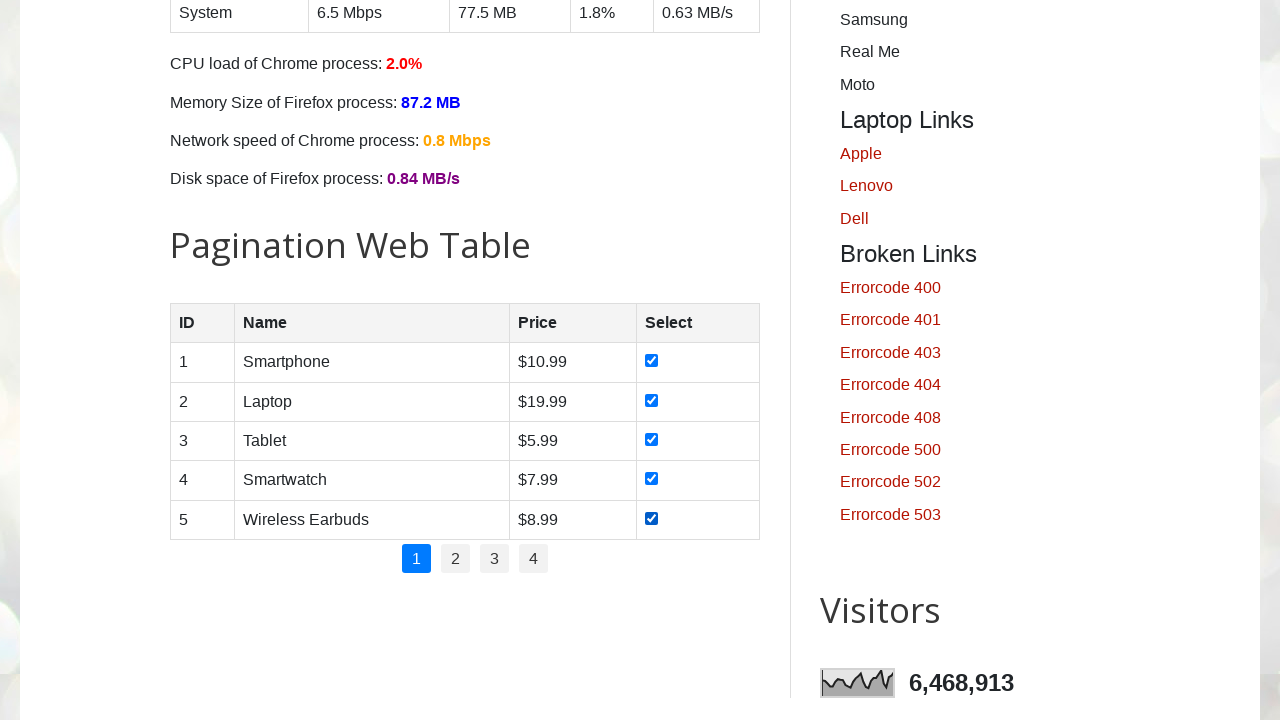

Clicked pagination link for page 2 at (456, 559) on //ul[@id='pagination']//li//a[text()='2']
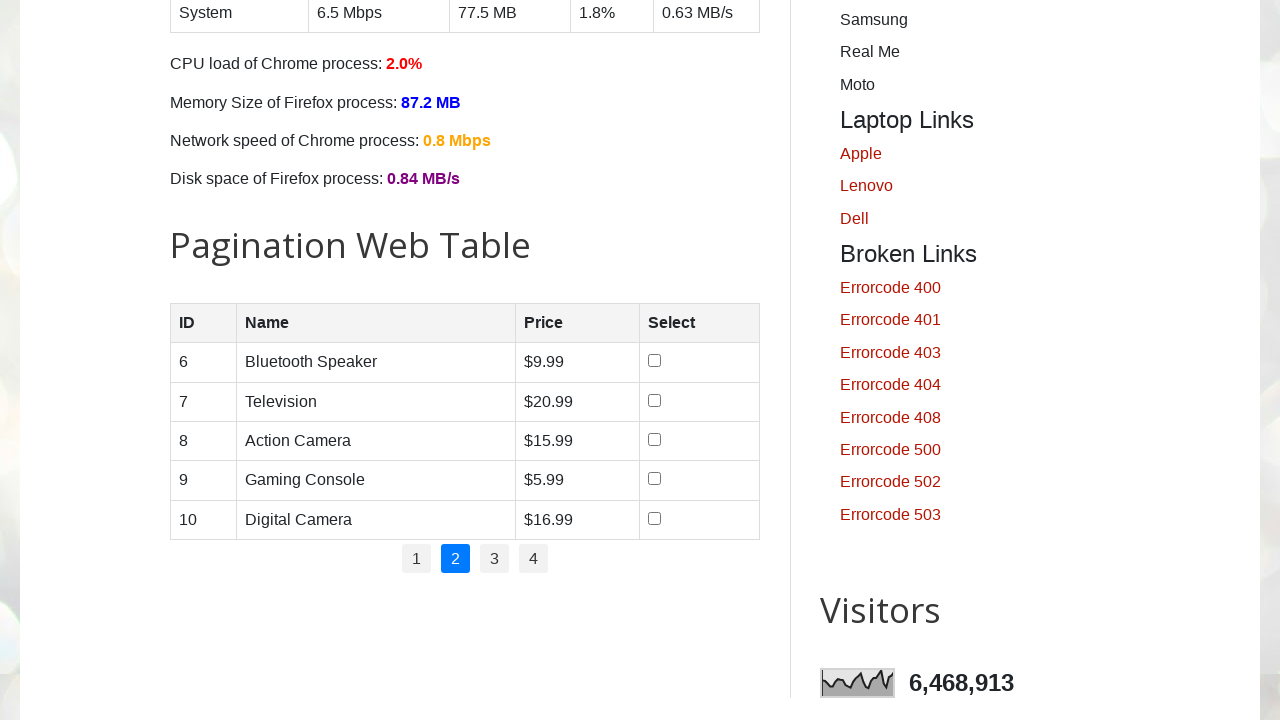

Waited for page 2 to load
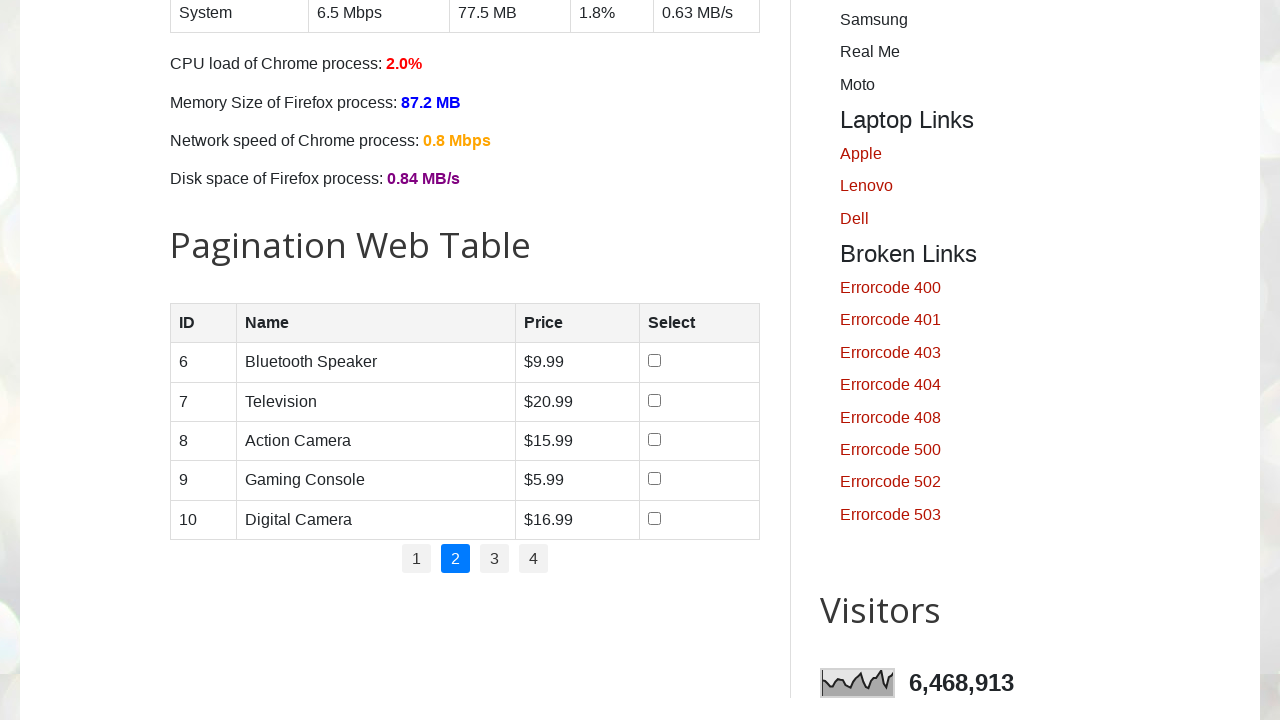

Clicked checkbox for row 1 on page 2 at (654, 361) on //table[@id='productTable']//tbody//tr[1]//td[4]//input
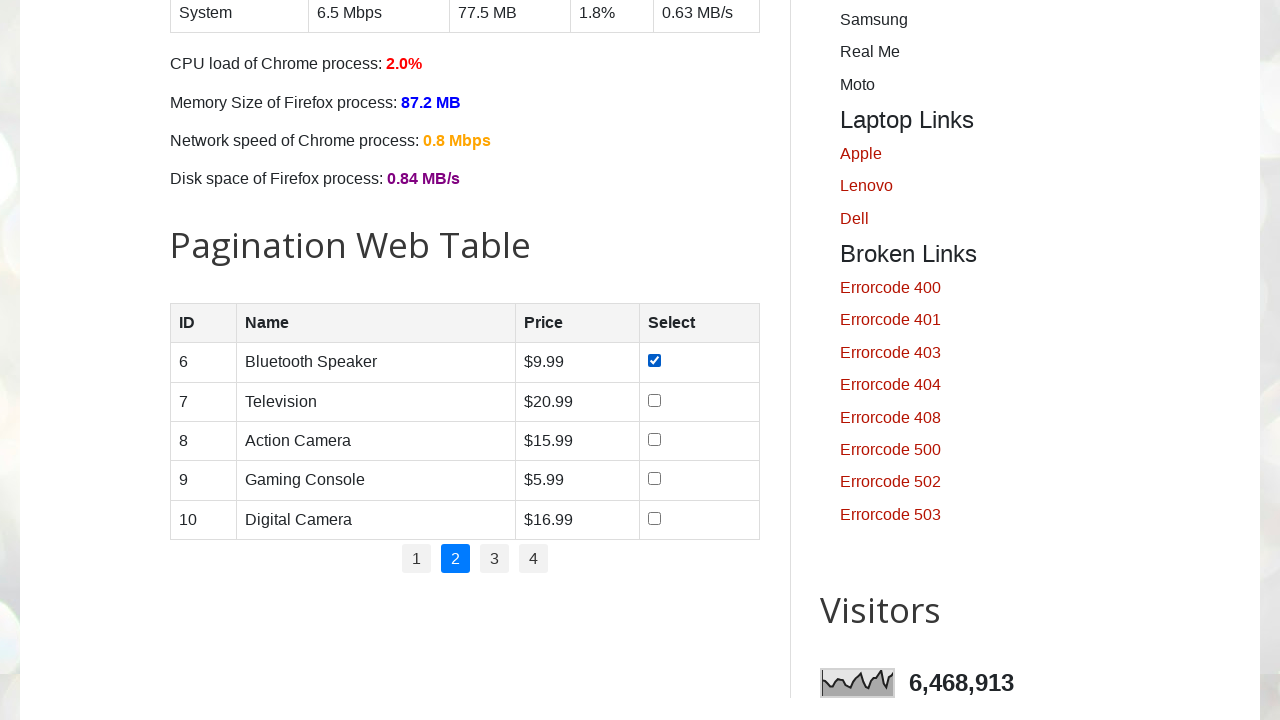

Clicked checkbox for row 2 on page 2 at (654, 400) on //table[@id='productTable']//tbody//tr[2]//td[4]//input
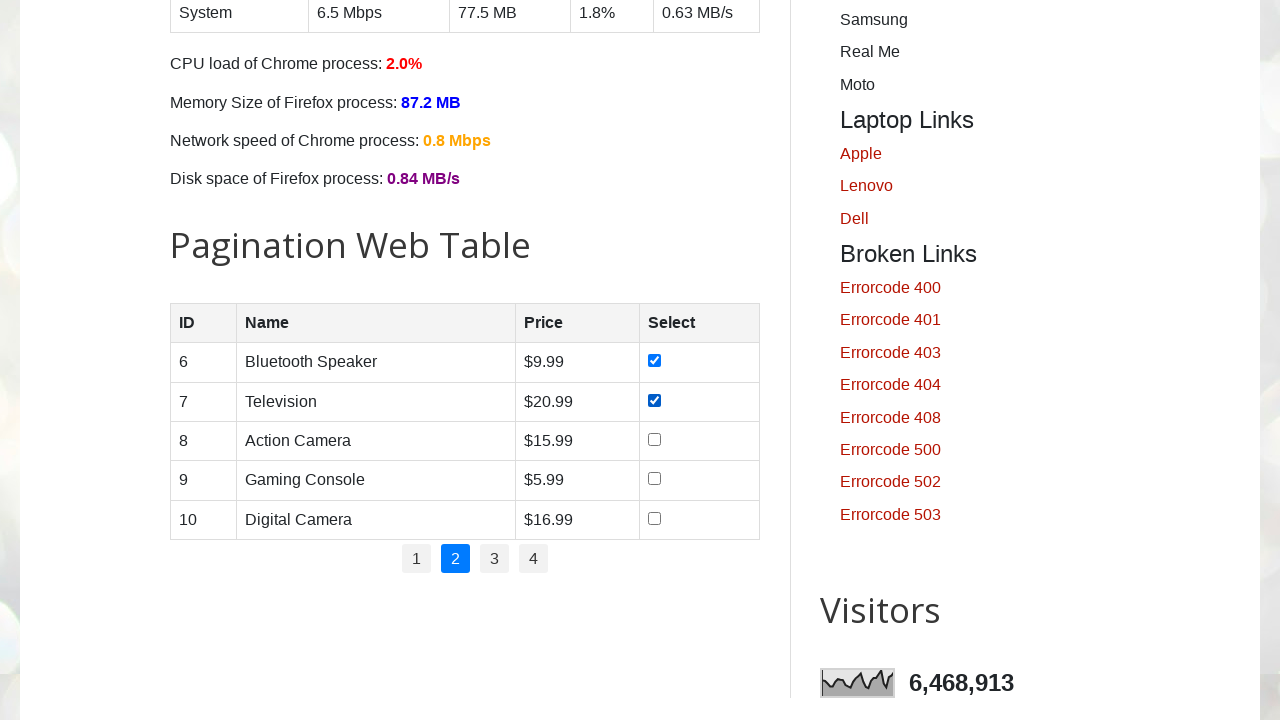

Clicked checkbox for row 3 on page 2 at (654, 439) on //table[@id='productTable']//tbody//tr[3]//td[4]//input
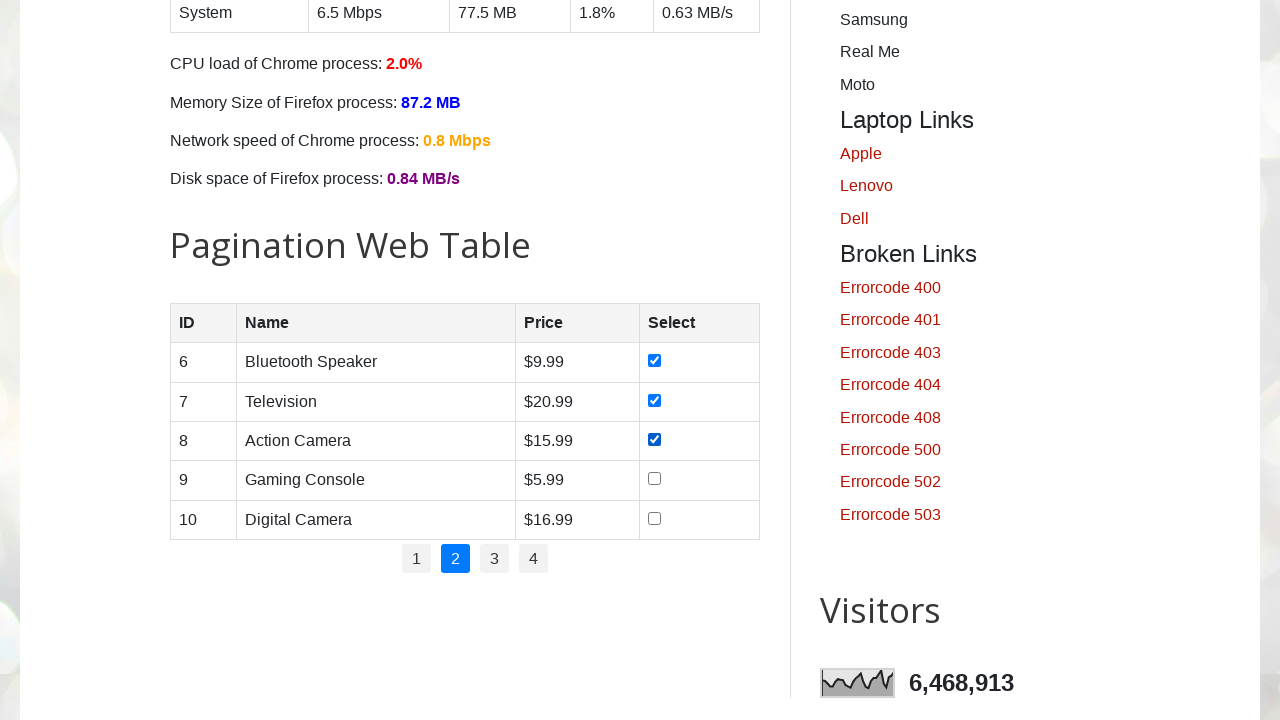

Clicked checkbox for row 4 on page 2 at (654, 479) on //table[@id='productTable']//tbody//tr[4]//td[4]//input
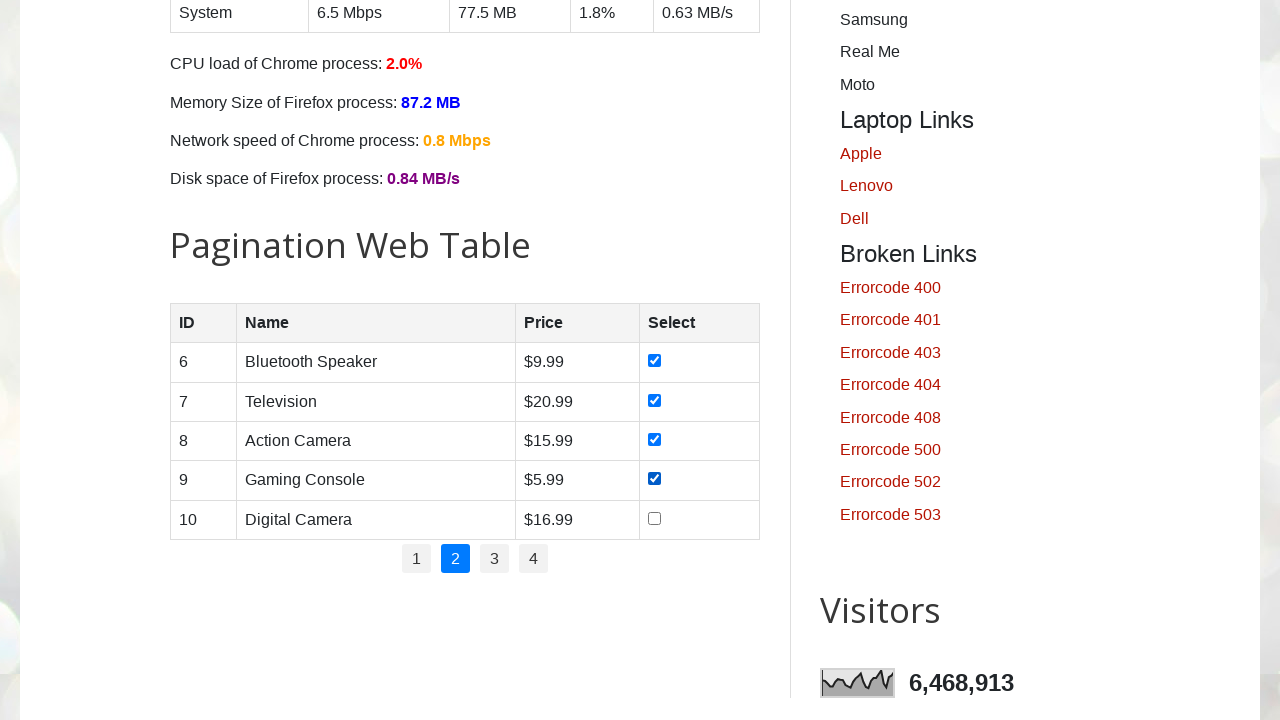

Clicked checkbox for row 5 on page 2 at (654, 518) on //table[@id='productTable']//tbody//tr[5]//td[4]//input
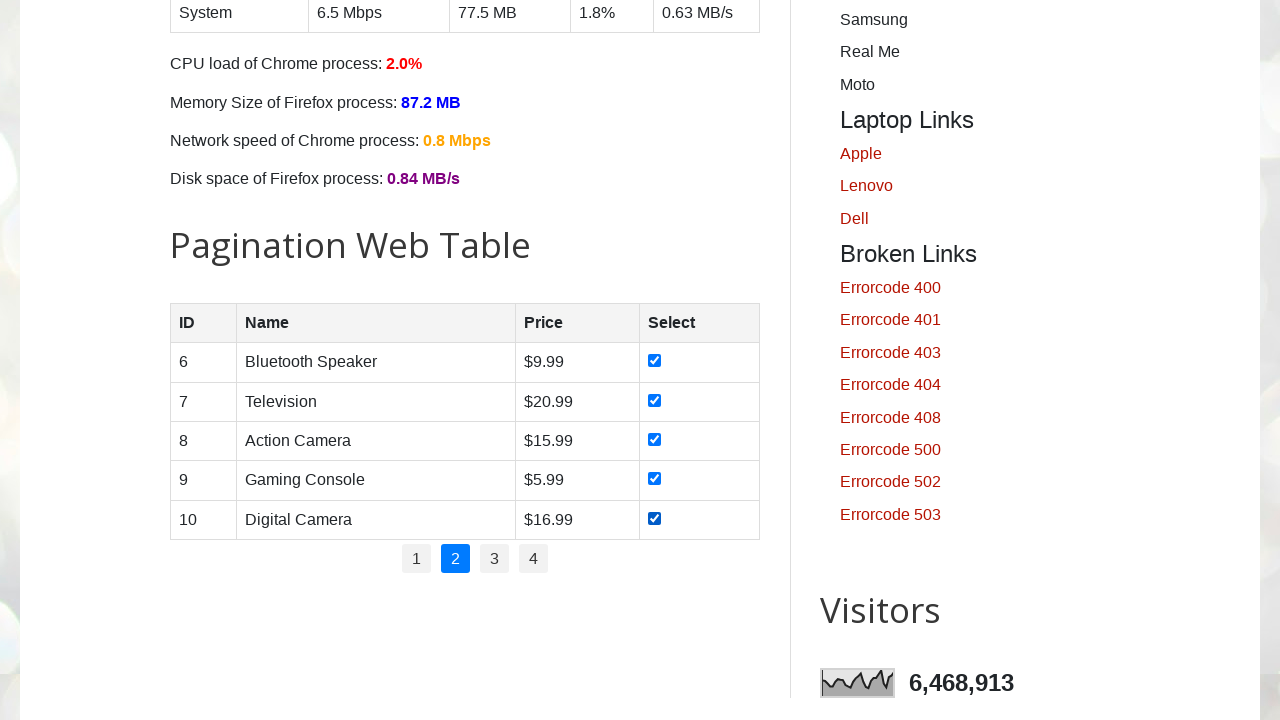

Clicked pagination link for page 3 at (494, 559) on //ul[@id='pagination']//li//a[text()='3']
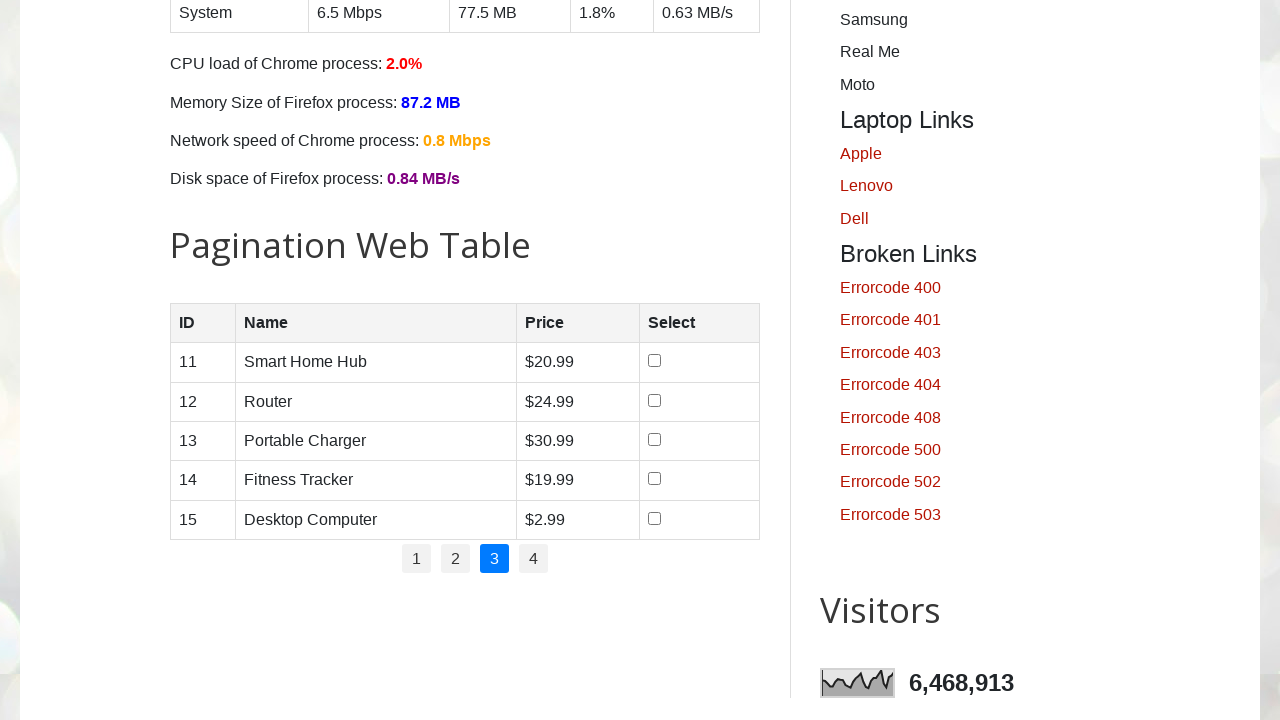

Waited for page 3 to load
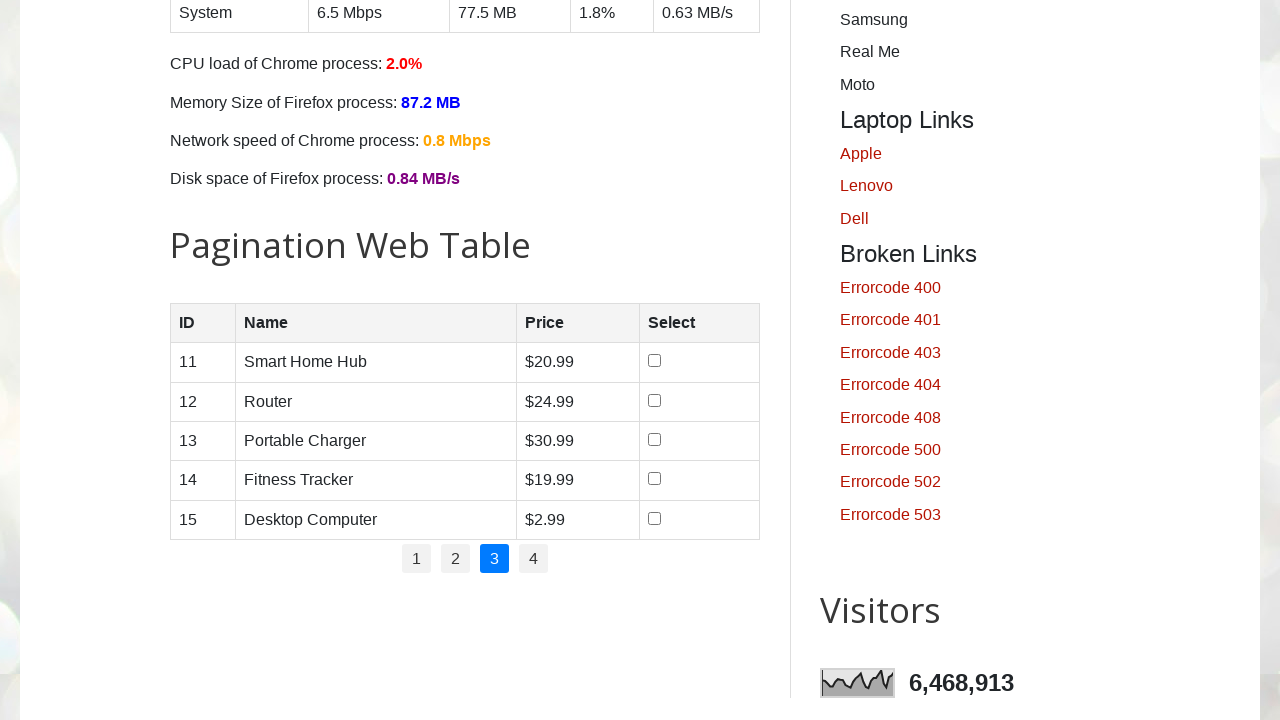

Clicked checkbox for row 1 on page 3 at (655, 361) on //table[@id='productTable']//tbody//tr[1]//td[4]//input
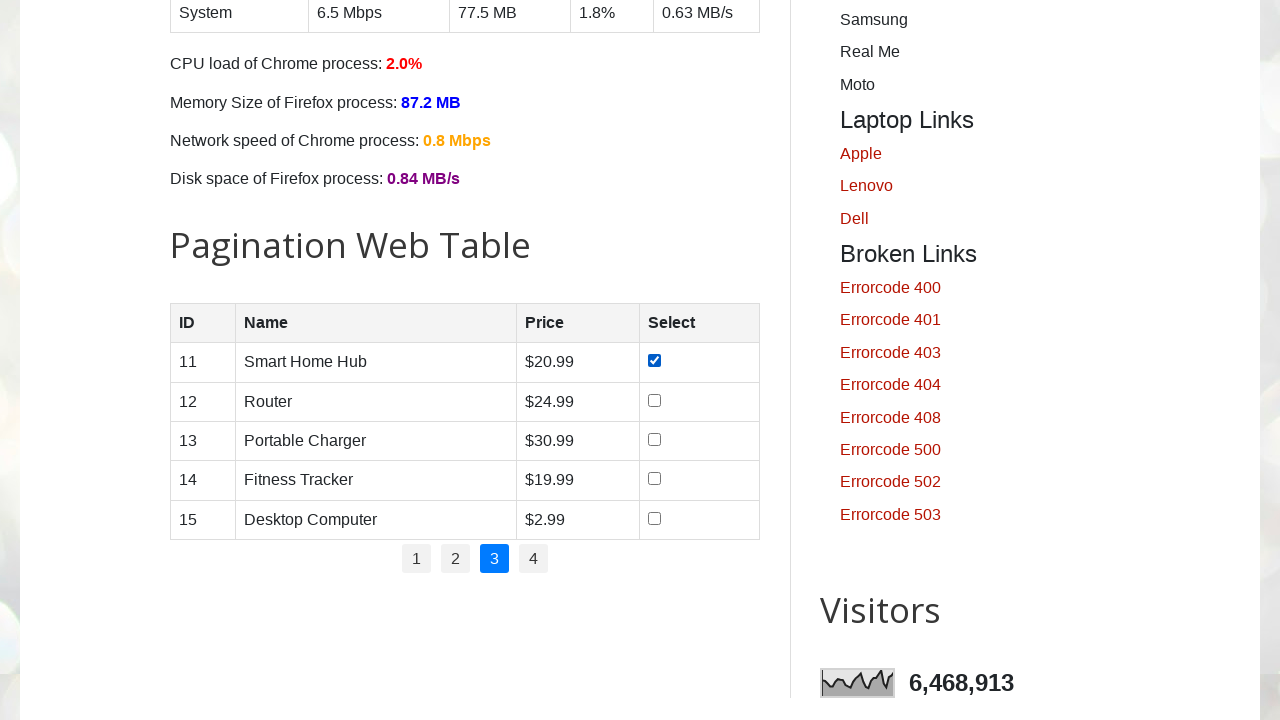

Clicked checkbox for row 2 on page 3 at (655, 400) on //table[@id='productTable']//tbody//tr[2]//td[4]//input
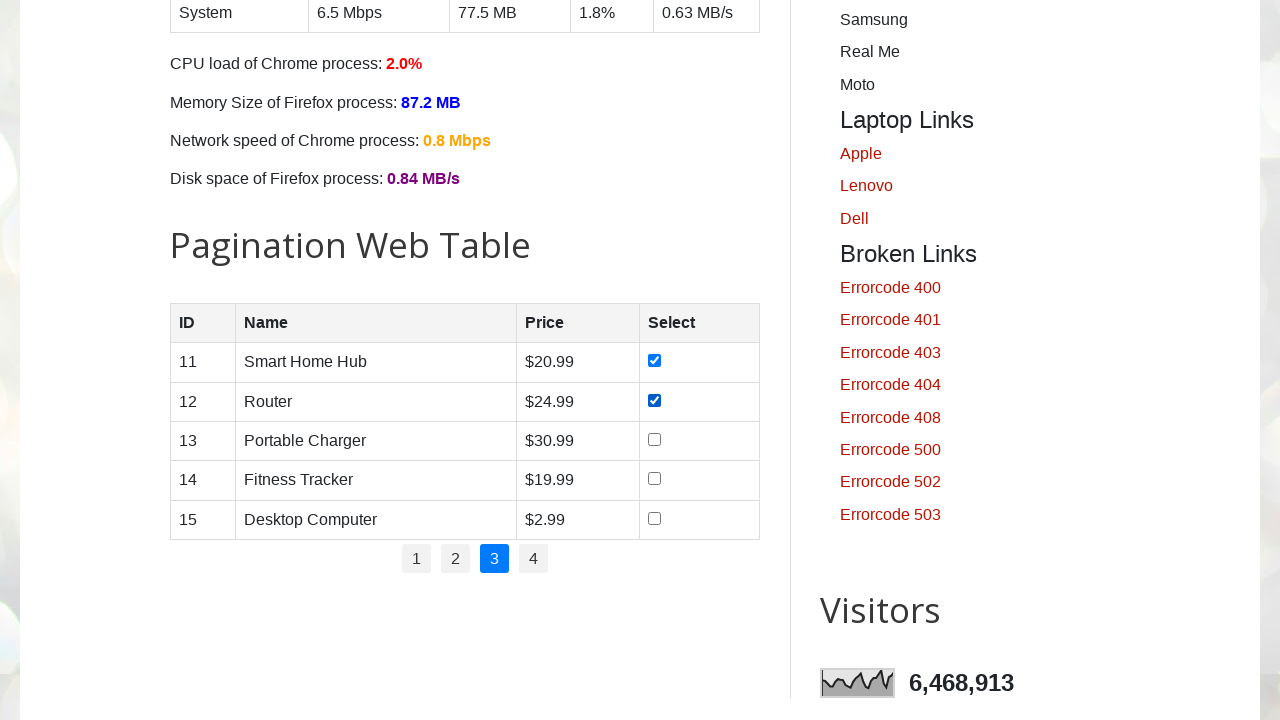

Clicked checkbox for row 3 on page 3 at (655, 439) on //table[@id='productTable']//tbody//tr[3]//td[4]//input
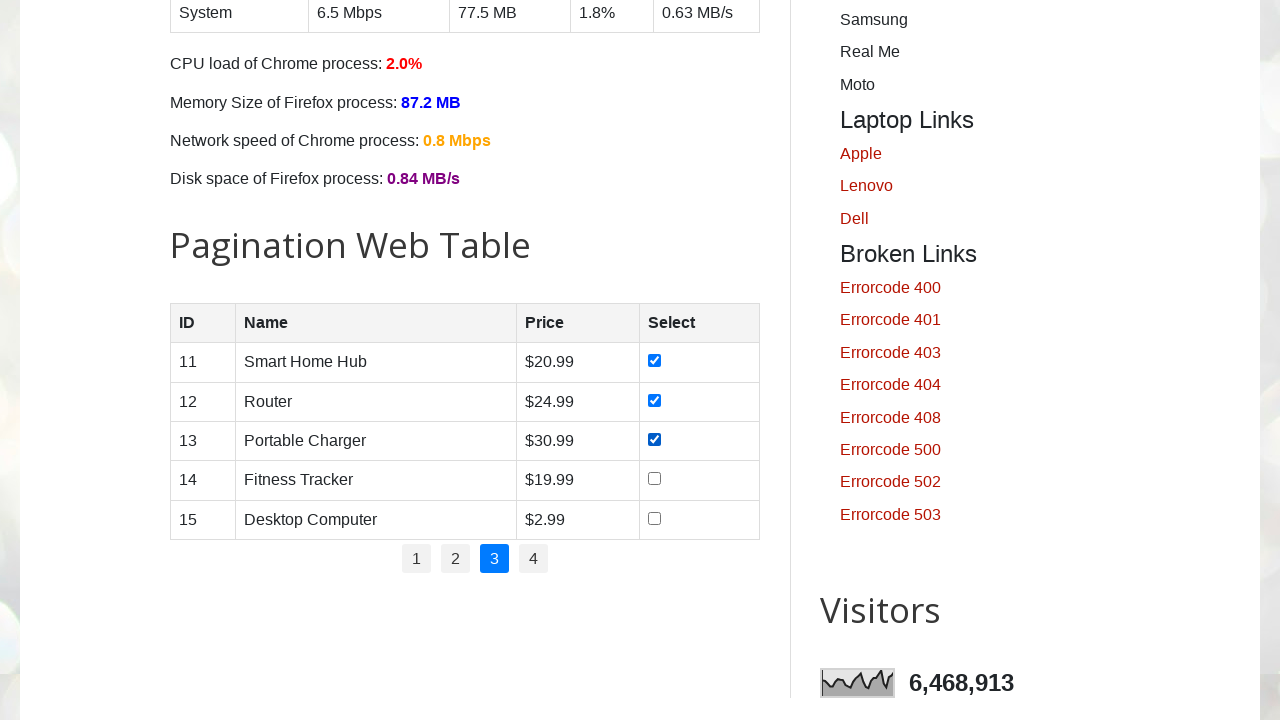

Clicked checkbox for row 4 on page 3 at (655, 479) on //table[@id='productTable']//tbody//tr[4]//td[4]//input
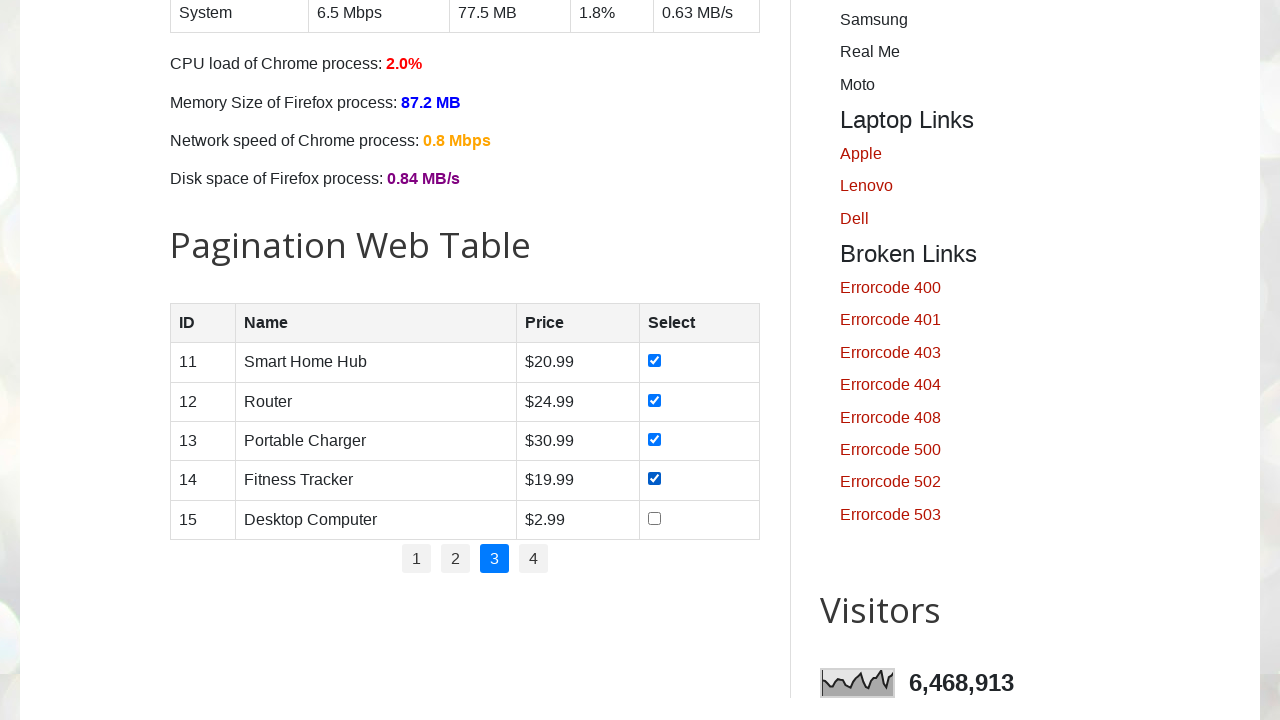

Clicked checkbox for row 5 on page 3 at (655, 518) on //table[@id='productTable']//tbody//tr[5]//td[4]//input
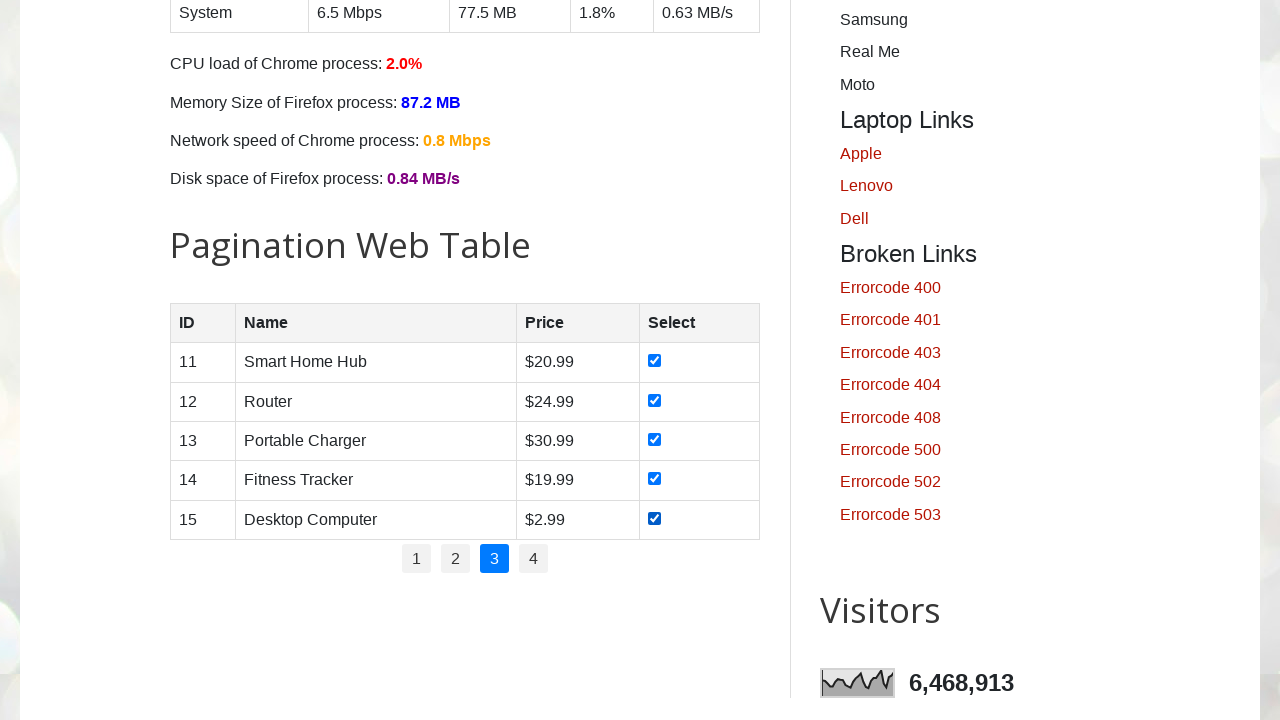

Clicked pagination link for page 4 at (534, 559) on //ul[@id='pagination']//li//a[text()='4']
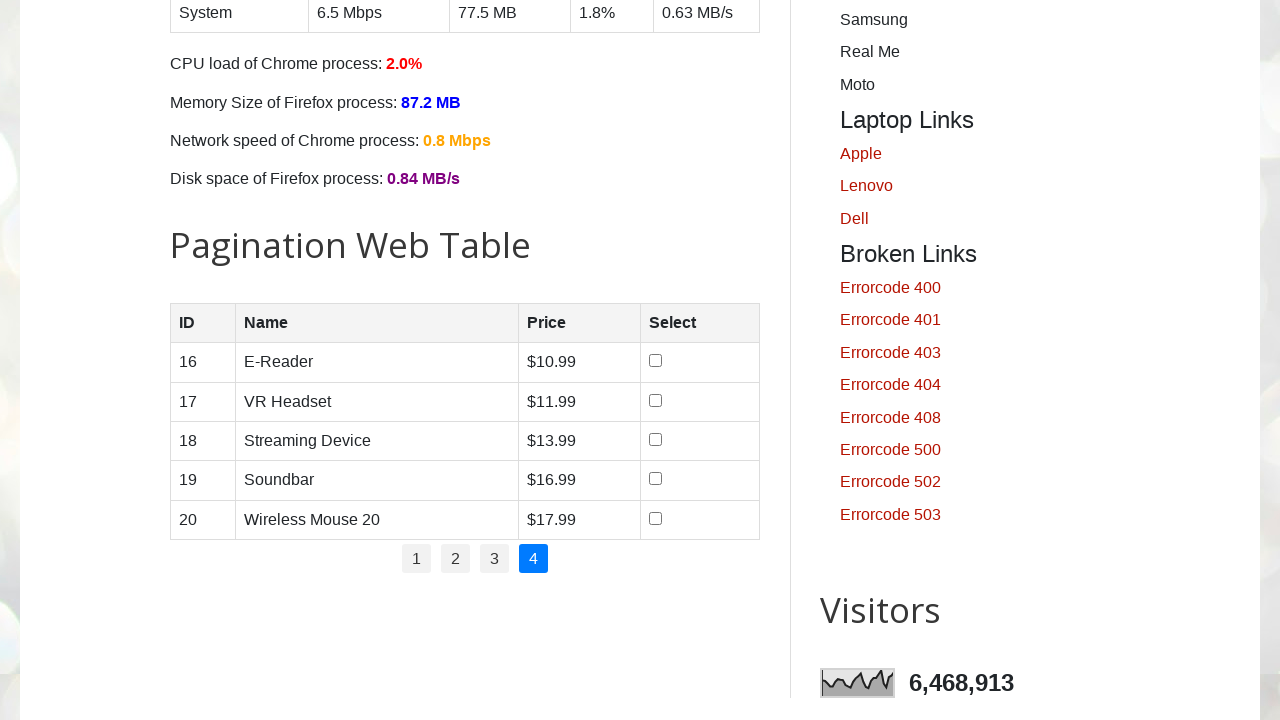

Waited for page 4 to load
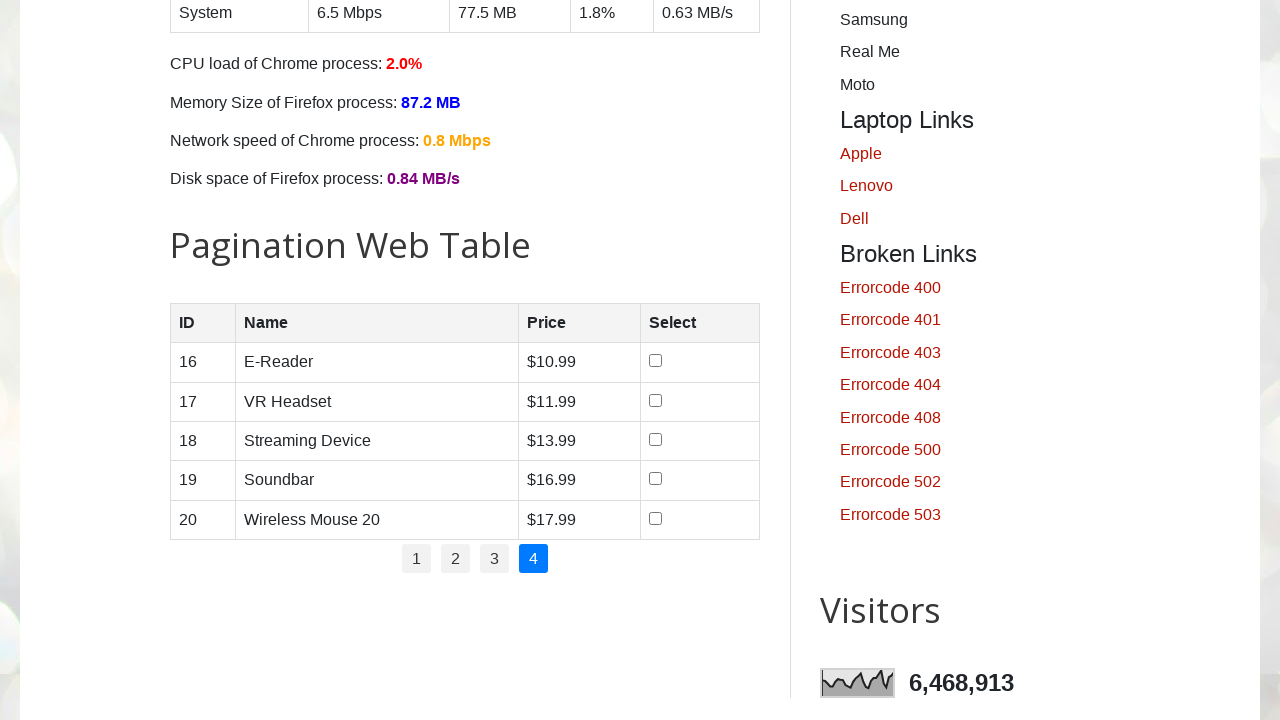

Clicked checkbox for row 1 on page 4 at (656, 361) on //table[@id='productTable']//tbody//tr[1]//td[4]//input
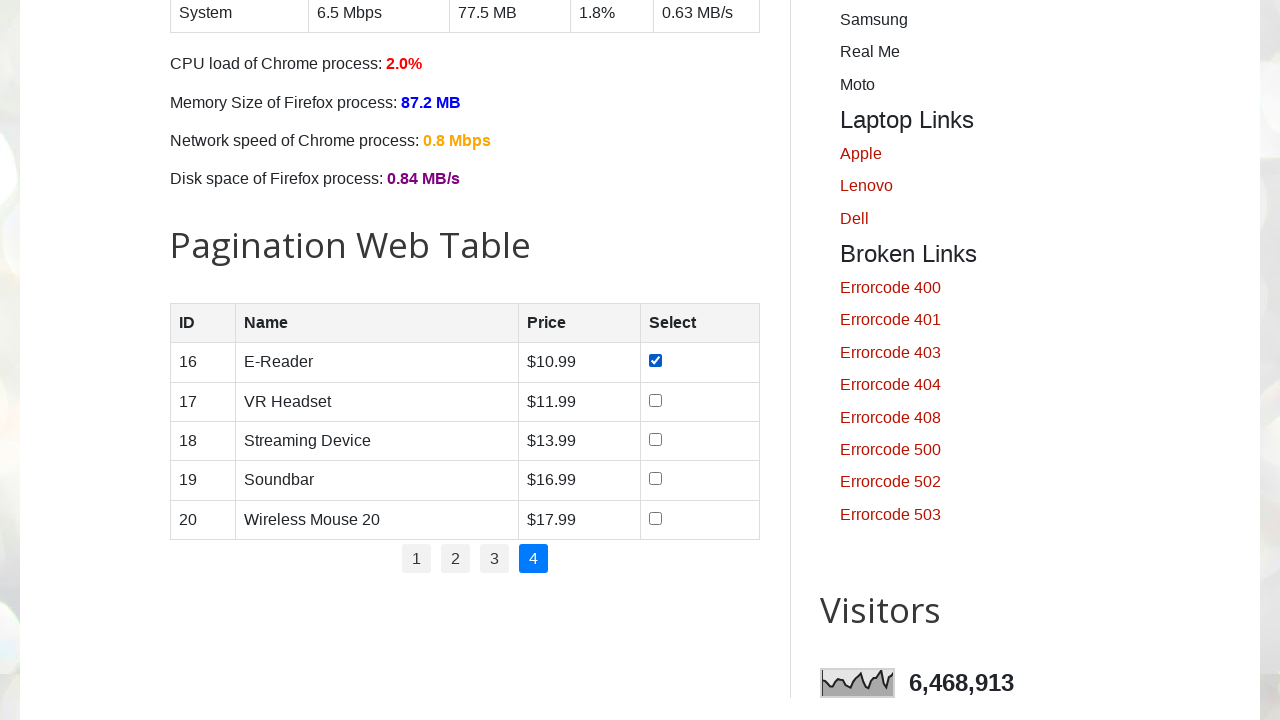

Clicked checkbox for row 2 on page 4 at (656, 400) on //table[@id='productTable']//tbody//tr[2]//td[4]//input
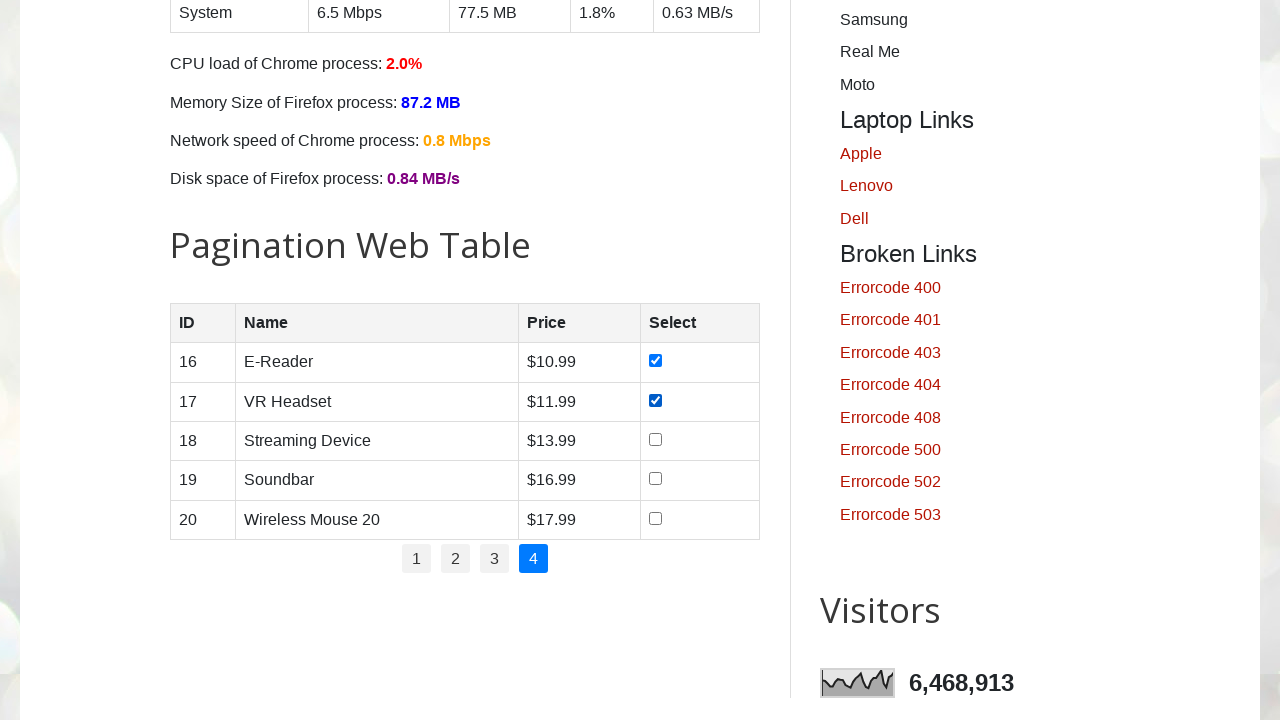

Clicked checkbox for row 3 on page 4 at (656, 439) on //table[@id='productTable']//tbody//tr[3]//td[4]//input
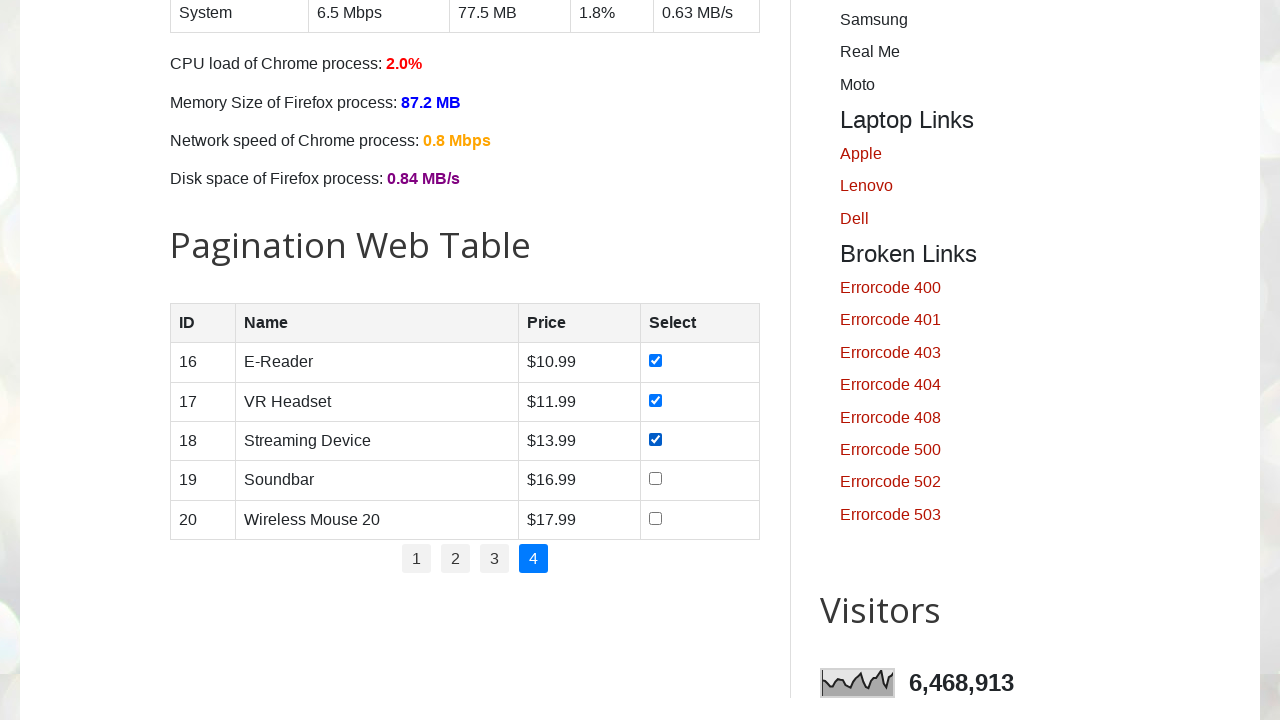

Clicked checkbox for row 4 on page 4 at (656, 479) on //table[@id='productTable']//tbody//tr[4]//td[4]//input
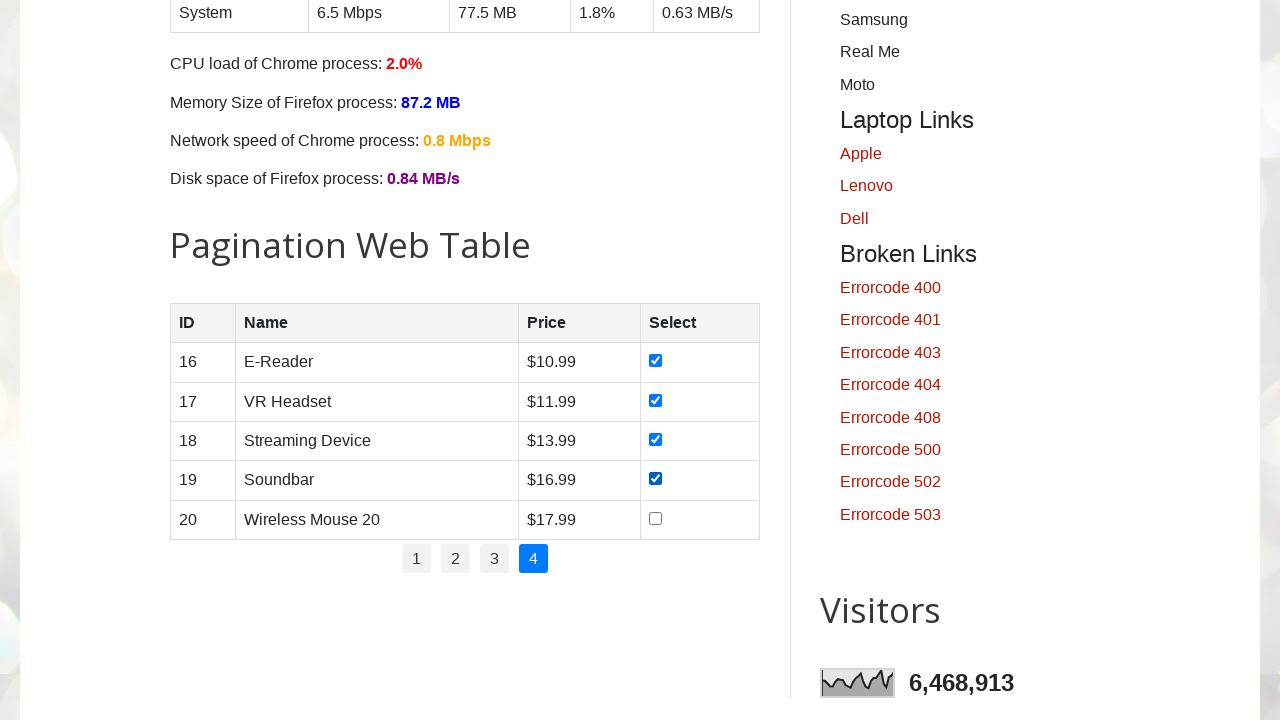

Clicked checkbox for row 5 on page 4 at (656, 518) on //table[@id='productTable']//tbody//tr[5]//td[4]//input
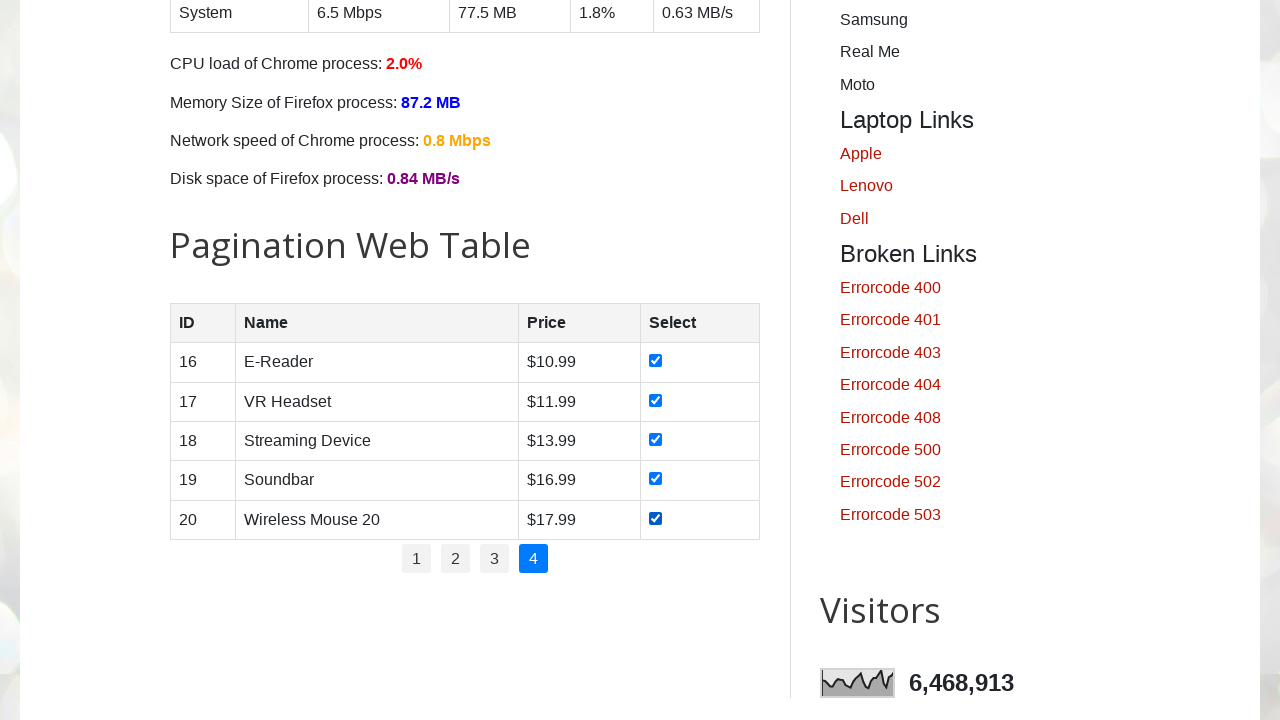

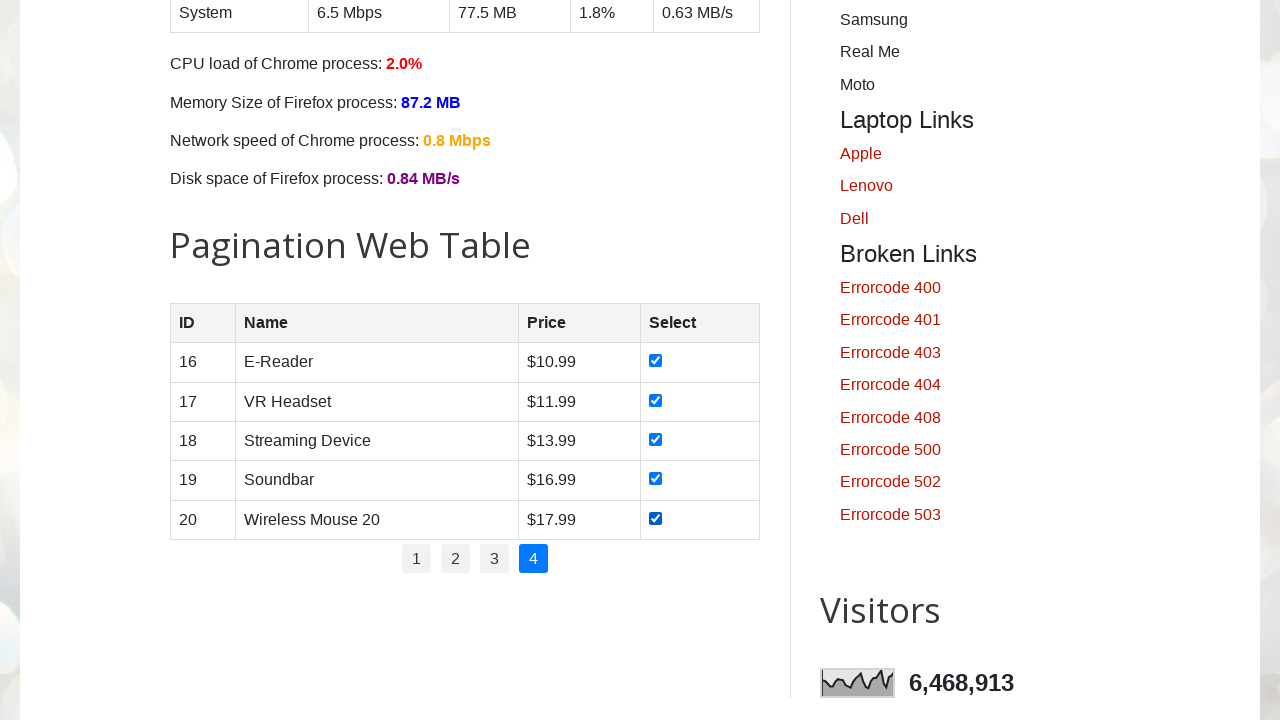